Navigates to Flipkart homepage and verifies the page loads successfully

Starting URL: https://www.flipkart.com

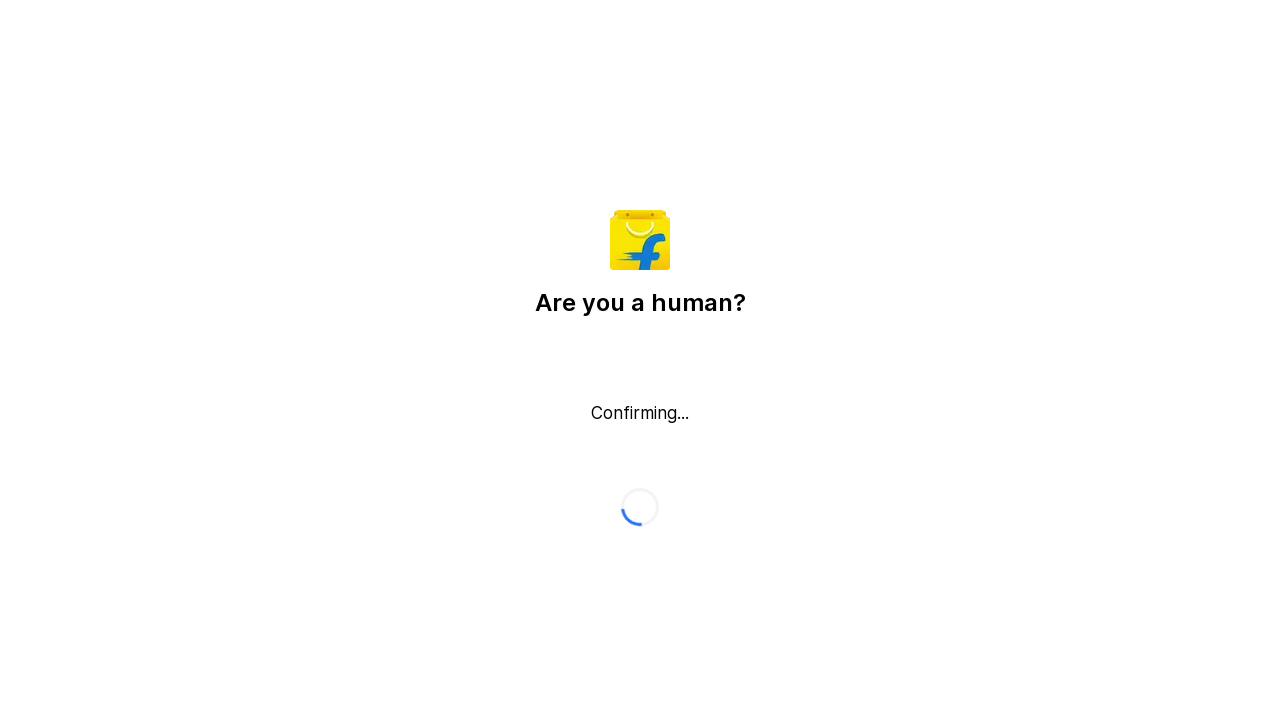

Flipkart homepage loaded successfully - DOM content loaded
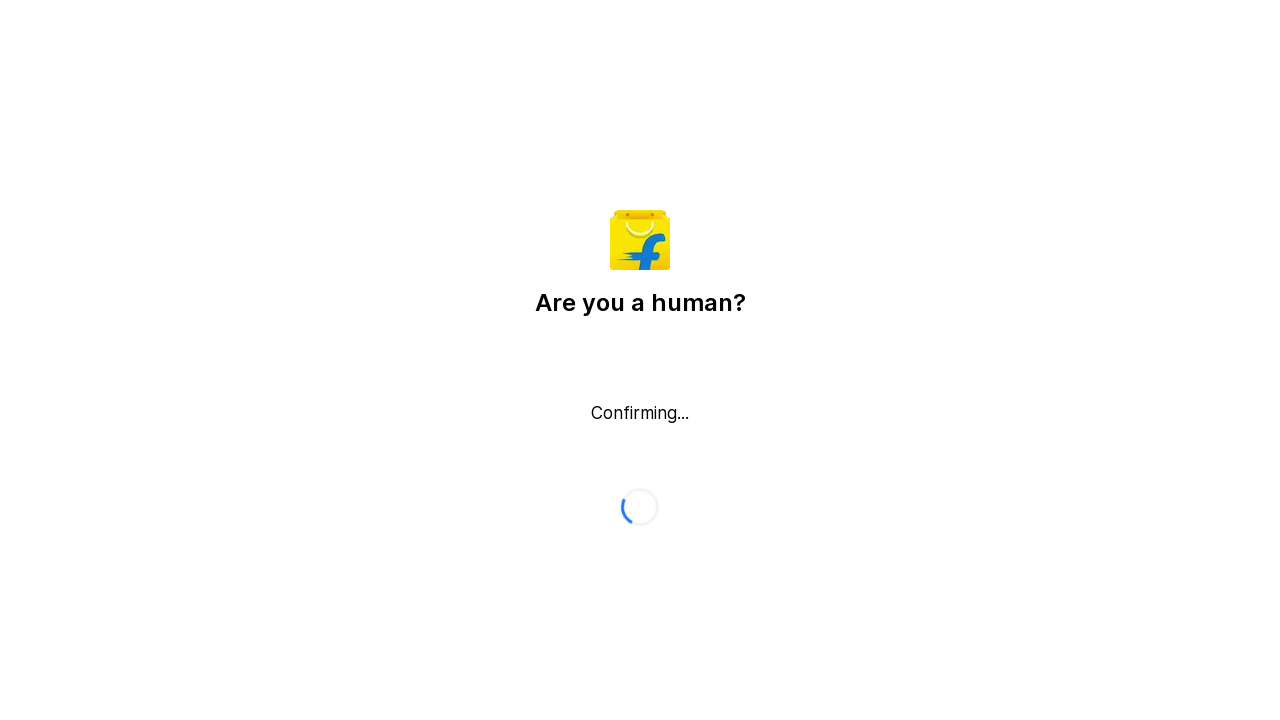

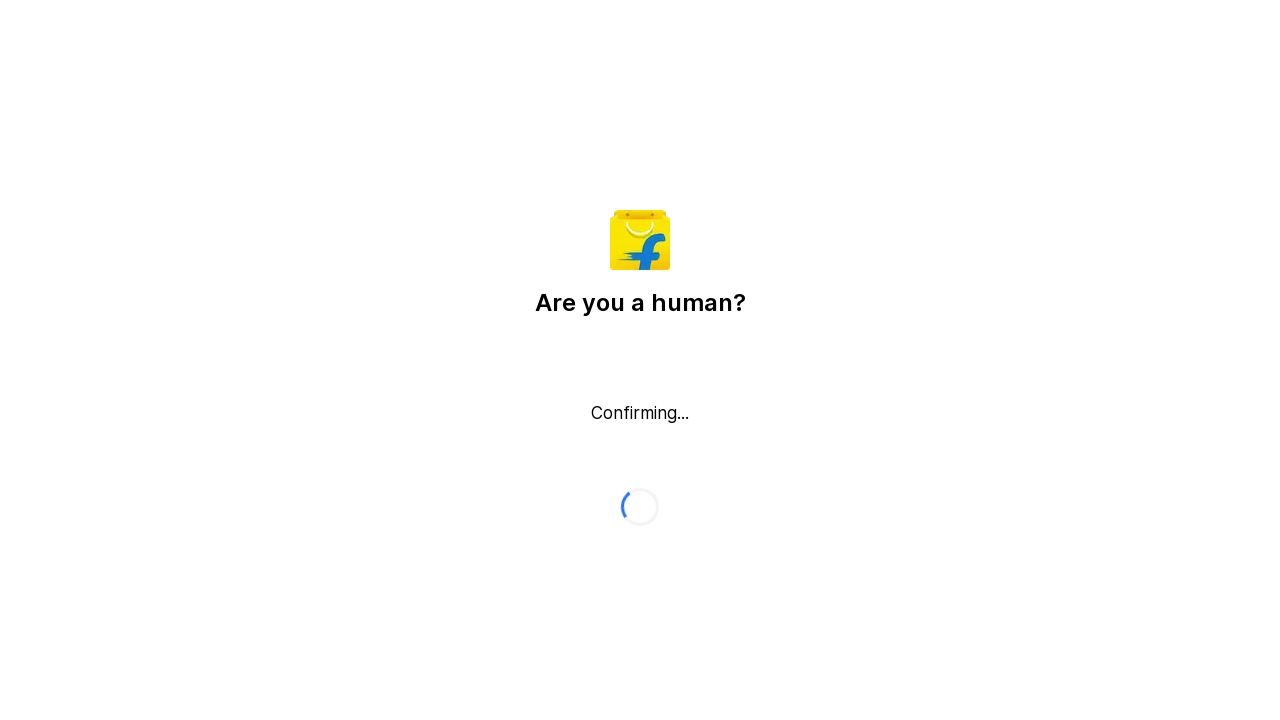